Tests cart navigation by clicking on a share/cart button and verifying the URL changes to contain "cart"

Starting URL: https://awesomeqa.com/ui/

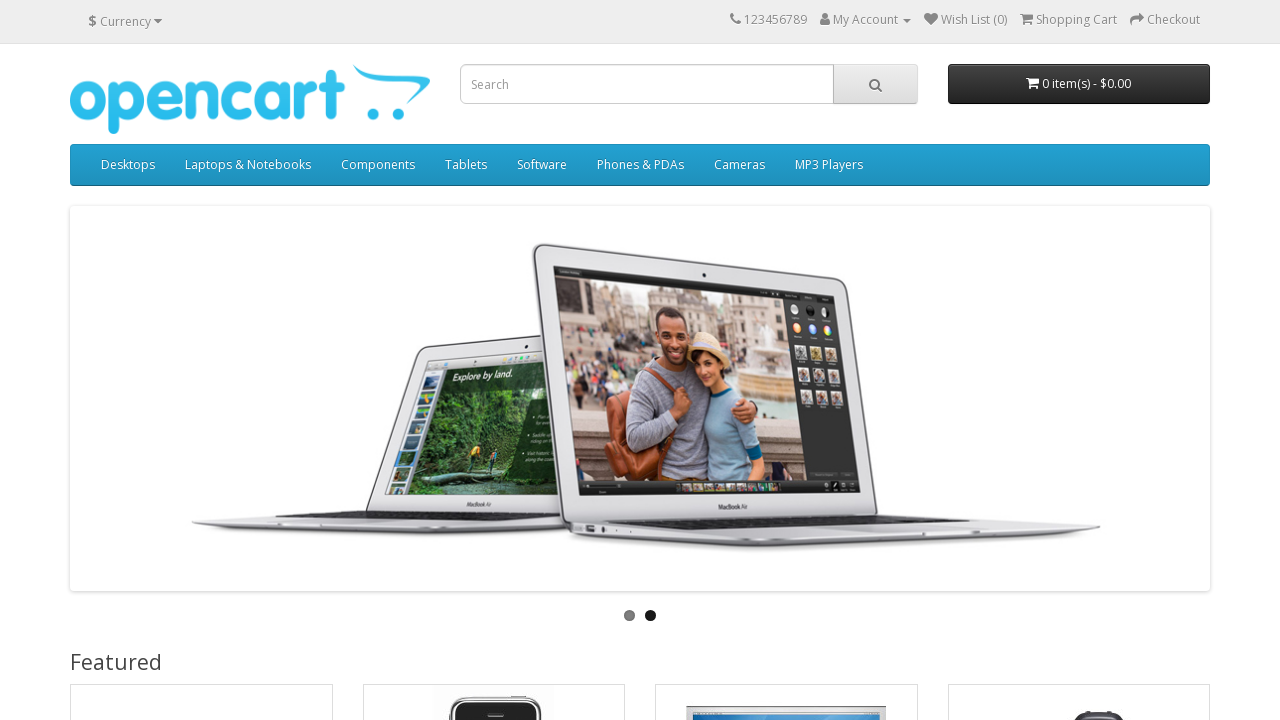

Clicked on the share/cart button at (1137, 19) on xpath=//i[@class='fa fa-share']
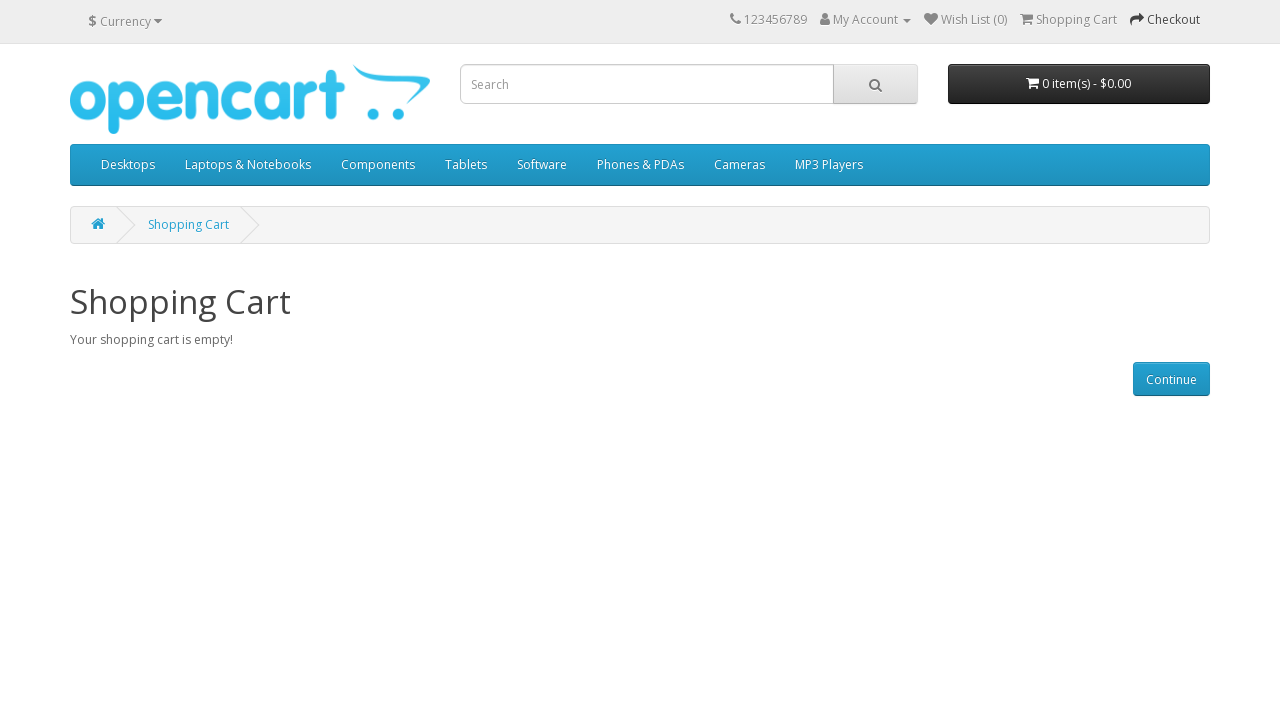

Waited for navigation to cart page
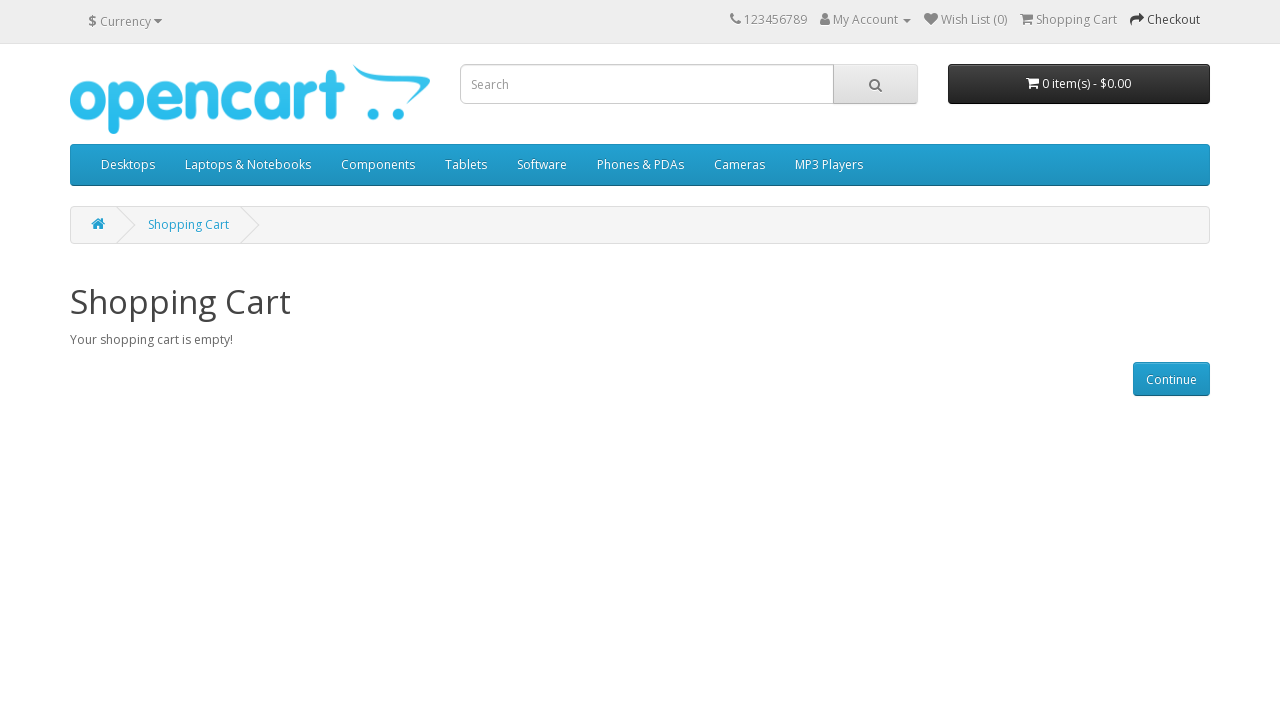

Verified that URL contains 'cart': https://awesomeqa.com/ui/index.php?route=checkout/cart
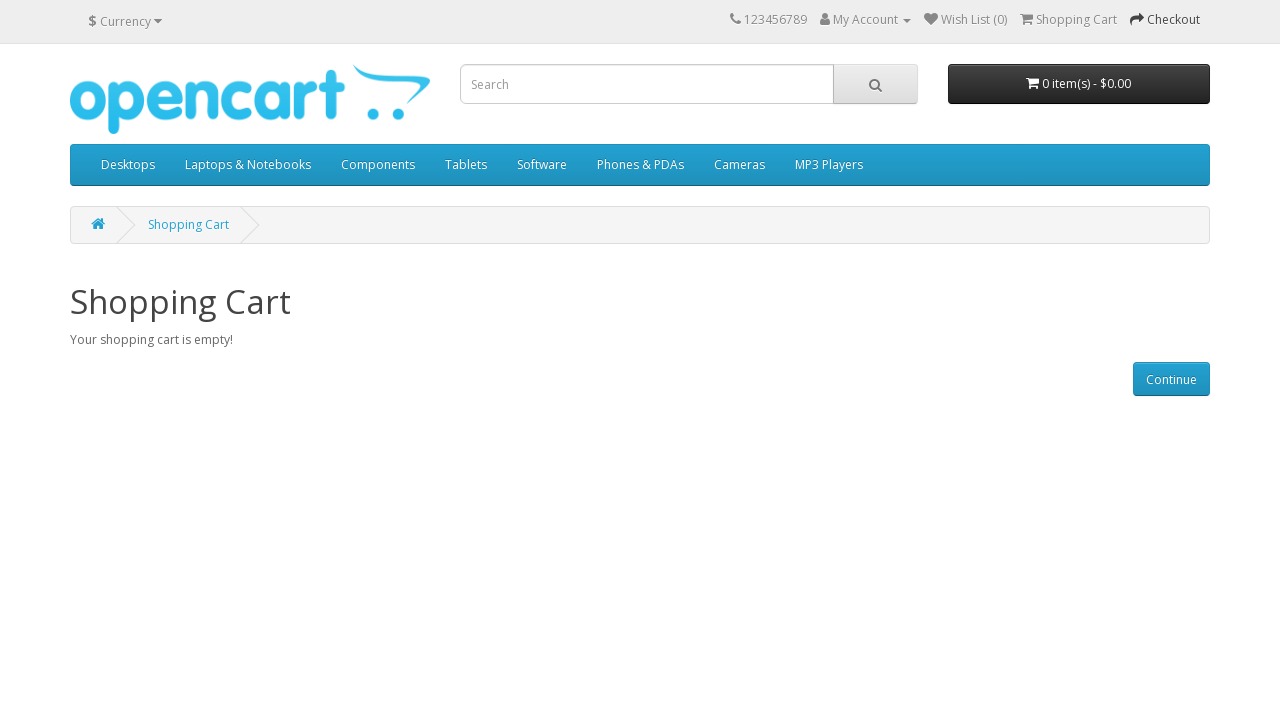

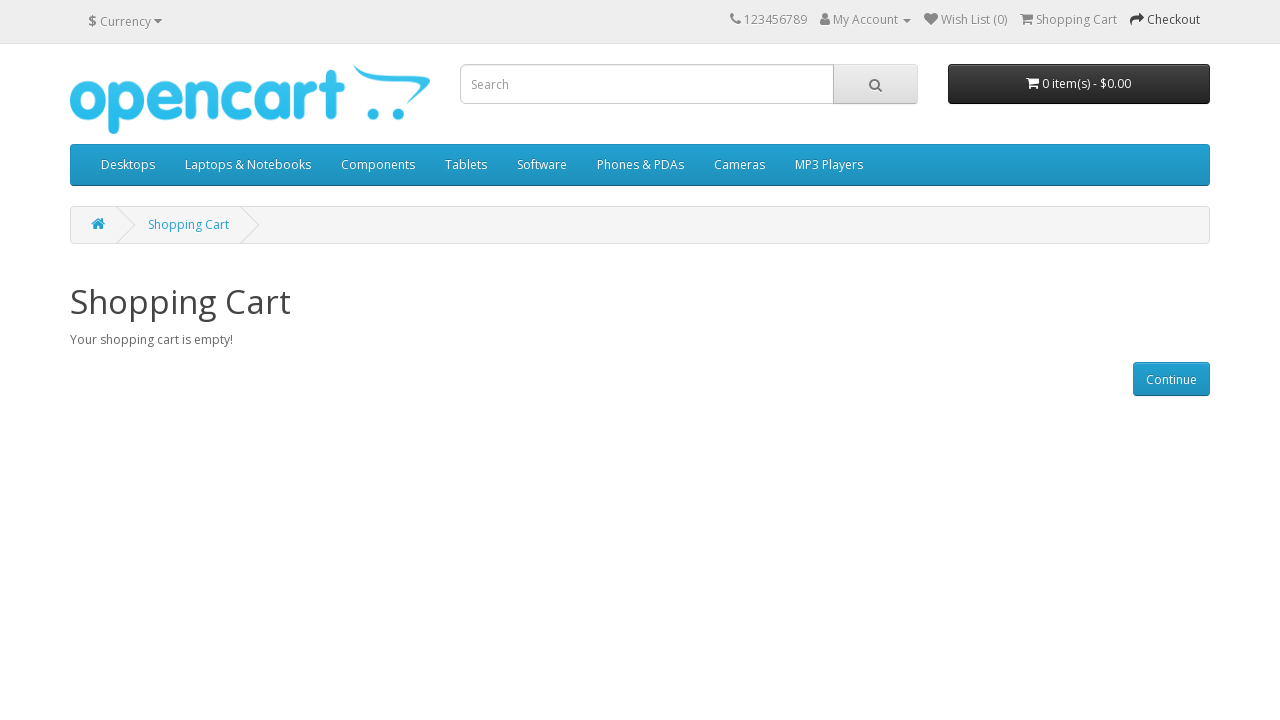